Tests the text box form on DemoQA by navigating to the Elements section, selecting Text Box, filling out the form fields (full name, email, current address, permanent address), and submitting the form to verify successful submission.

Starting URL: https://demoqa.com

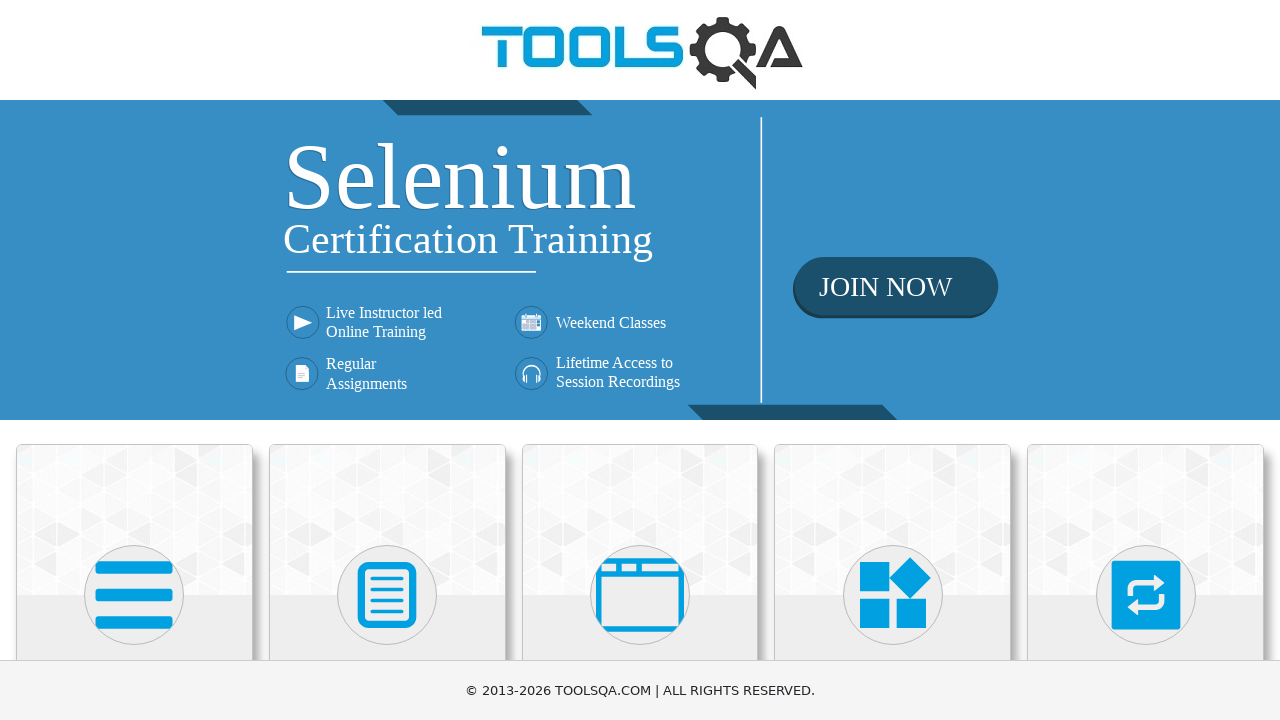

Scrolled Elements menu into view
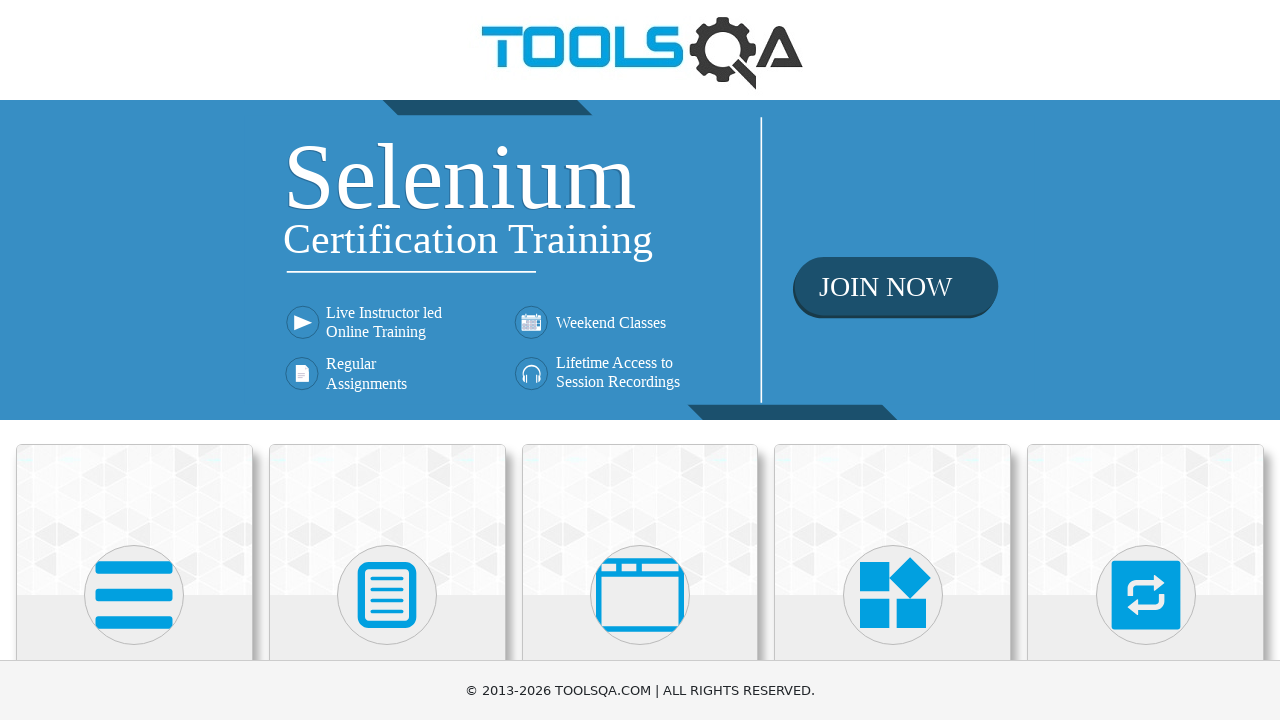

Clicked on Elements menu at (134, 360) on xpath=//h5[text()='Elements']
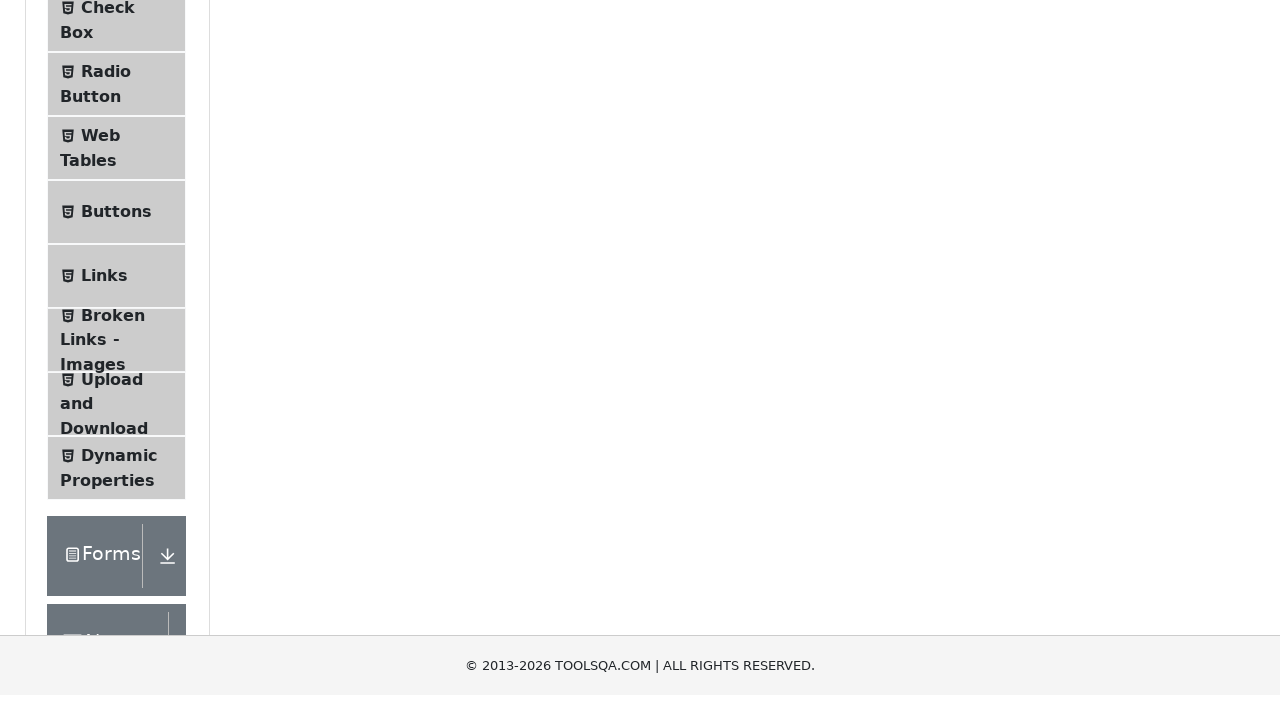

Clicked on Text Box option at (119, 261) on xpath=//span[text()='Text Box']
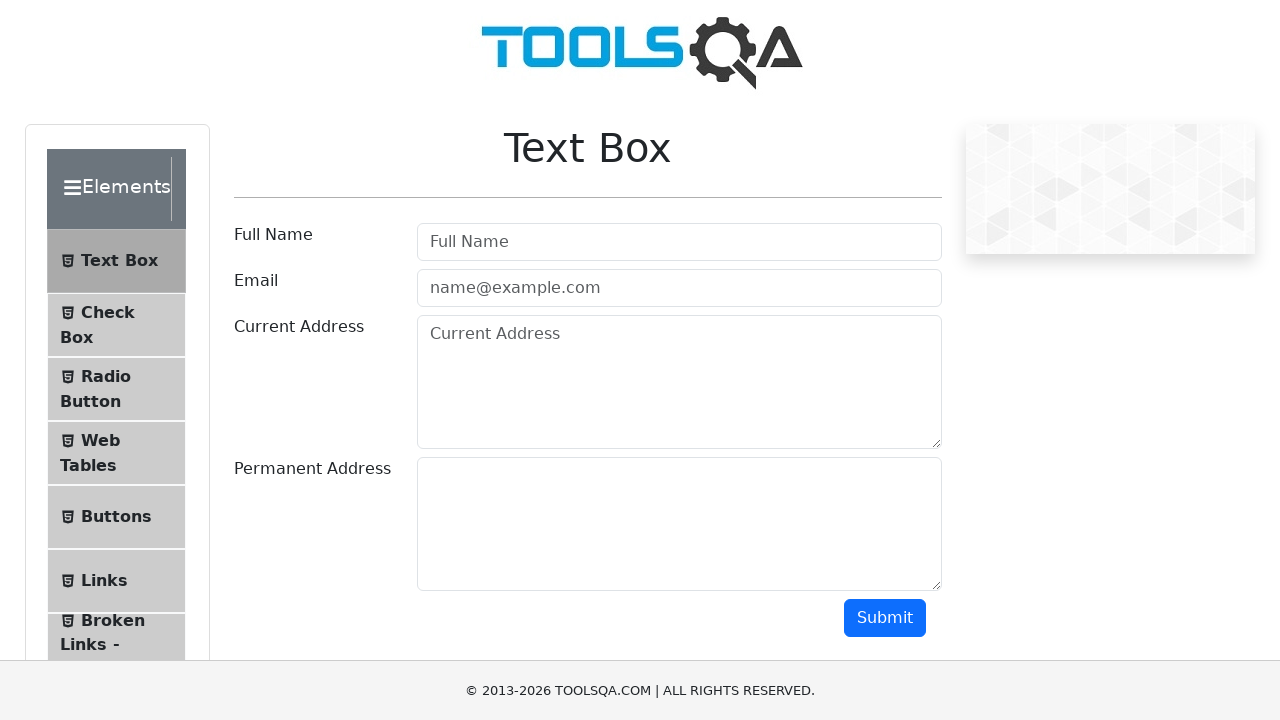

Clicked on Full Name field at (679, 242) on #userName
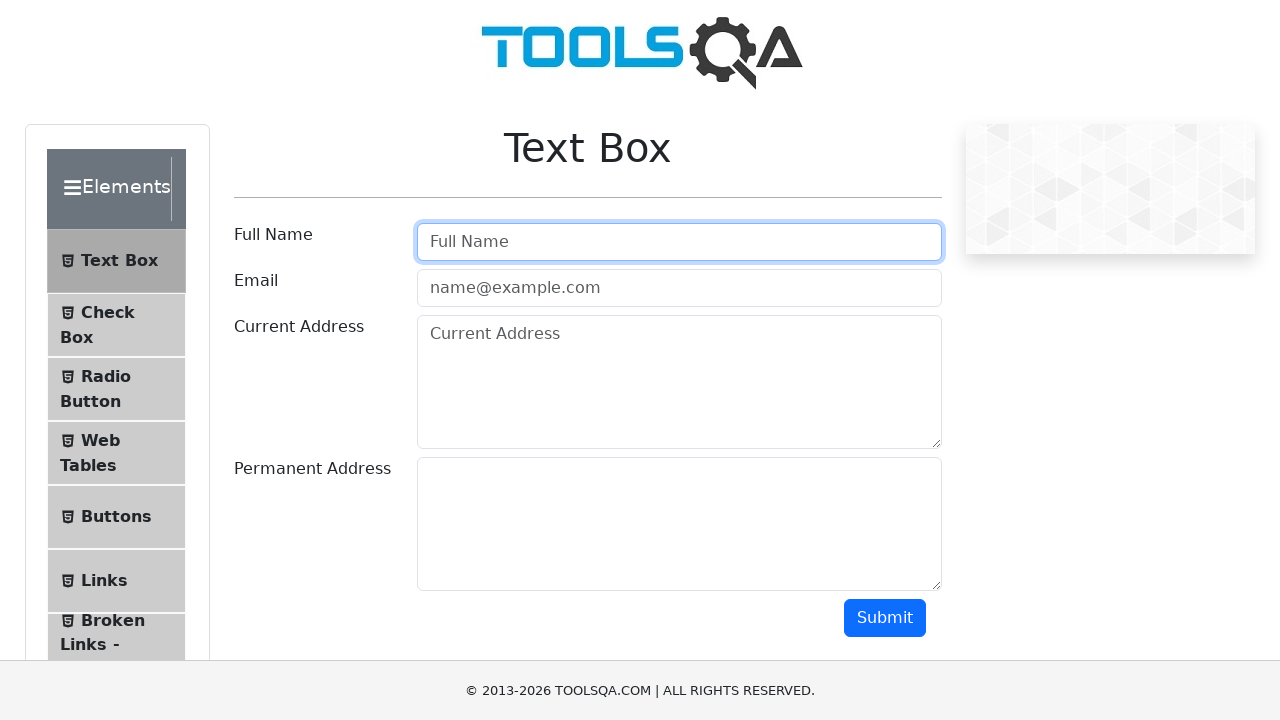

Filled Full Name field with 'Alexandra Munteanu' on #userName
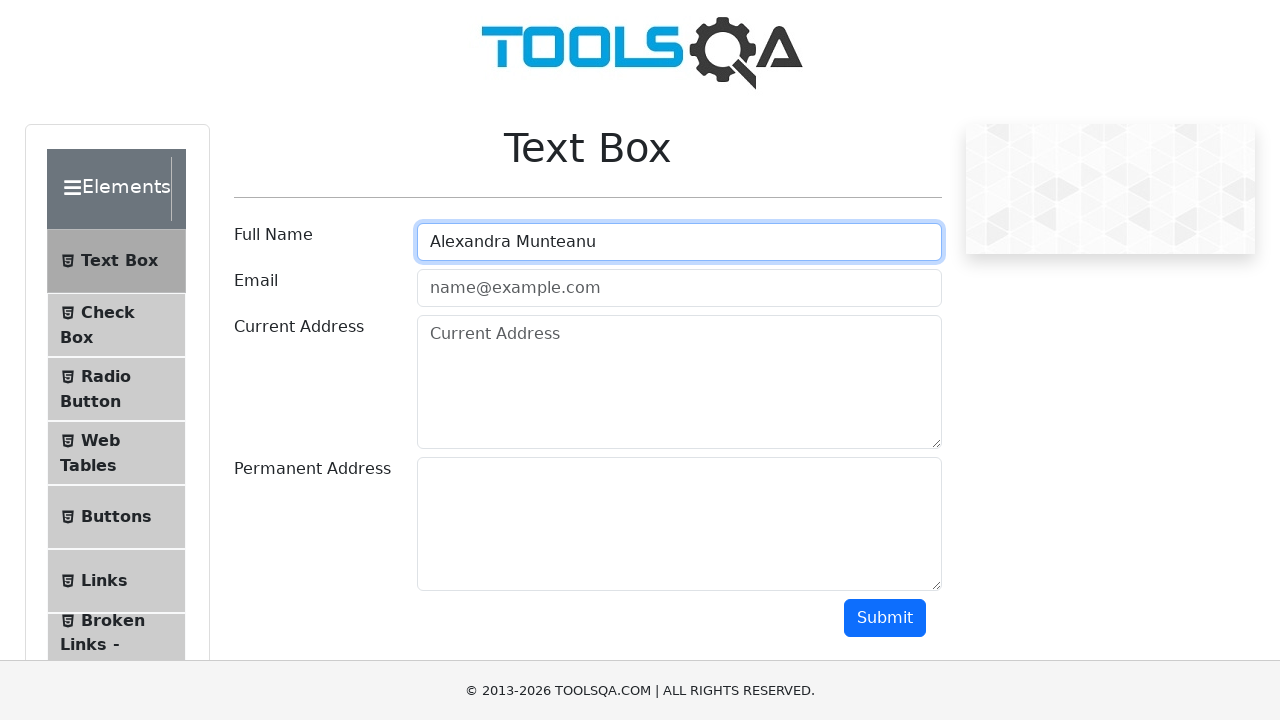

Scrolled Email field into view
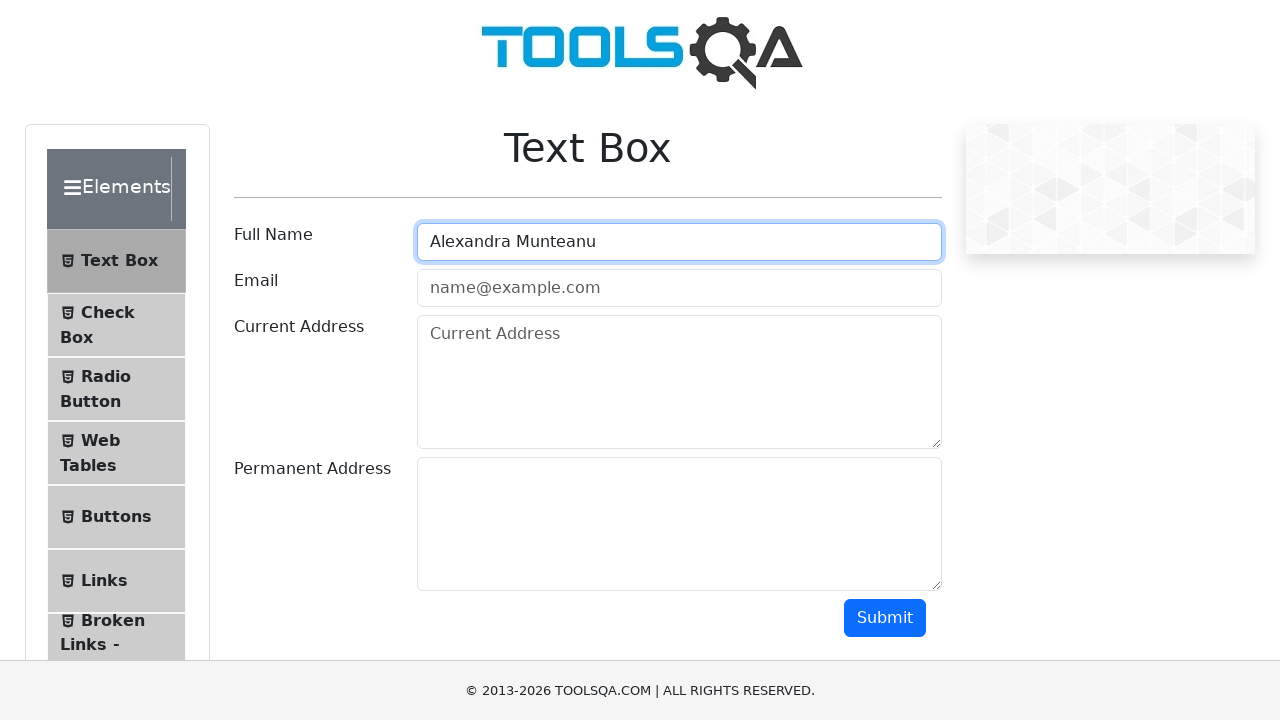

Clicked on Email field at (679, 288) on #userEmail
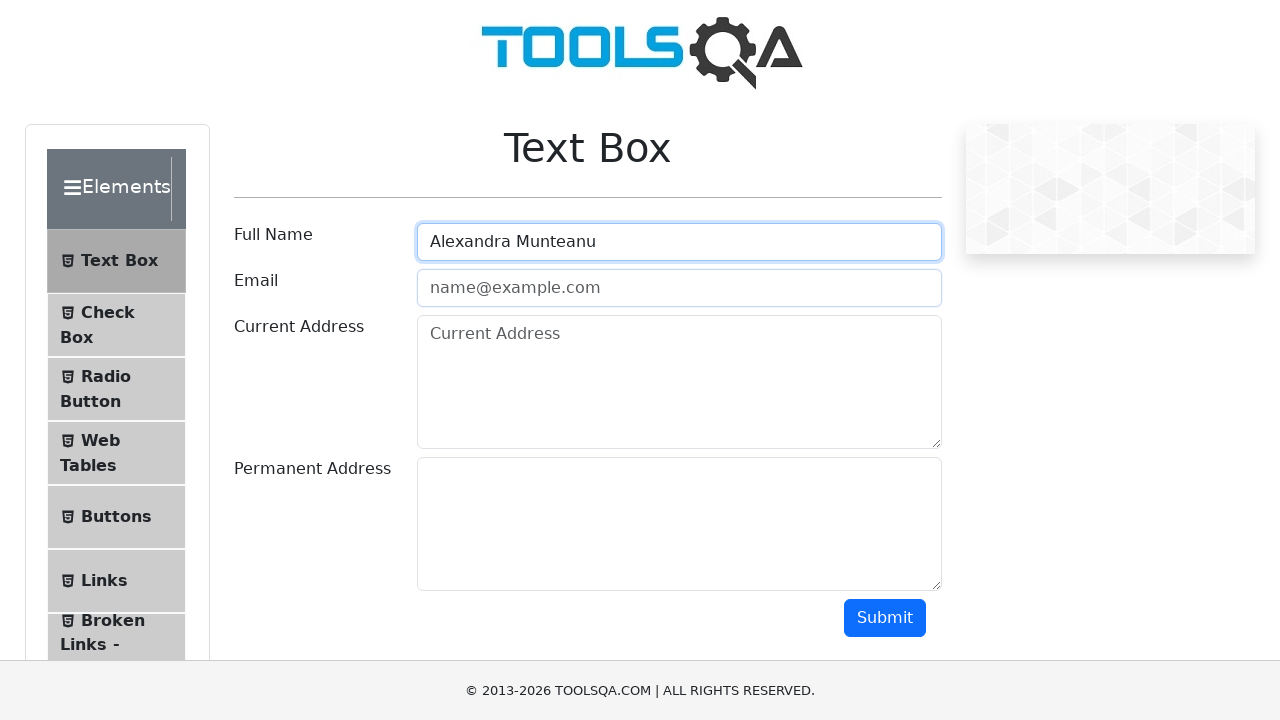

Filled Email field with 'alexandra.munteanu@mail.com' on #userEmail
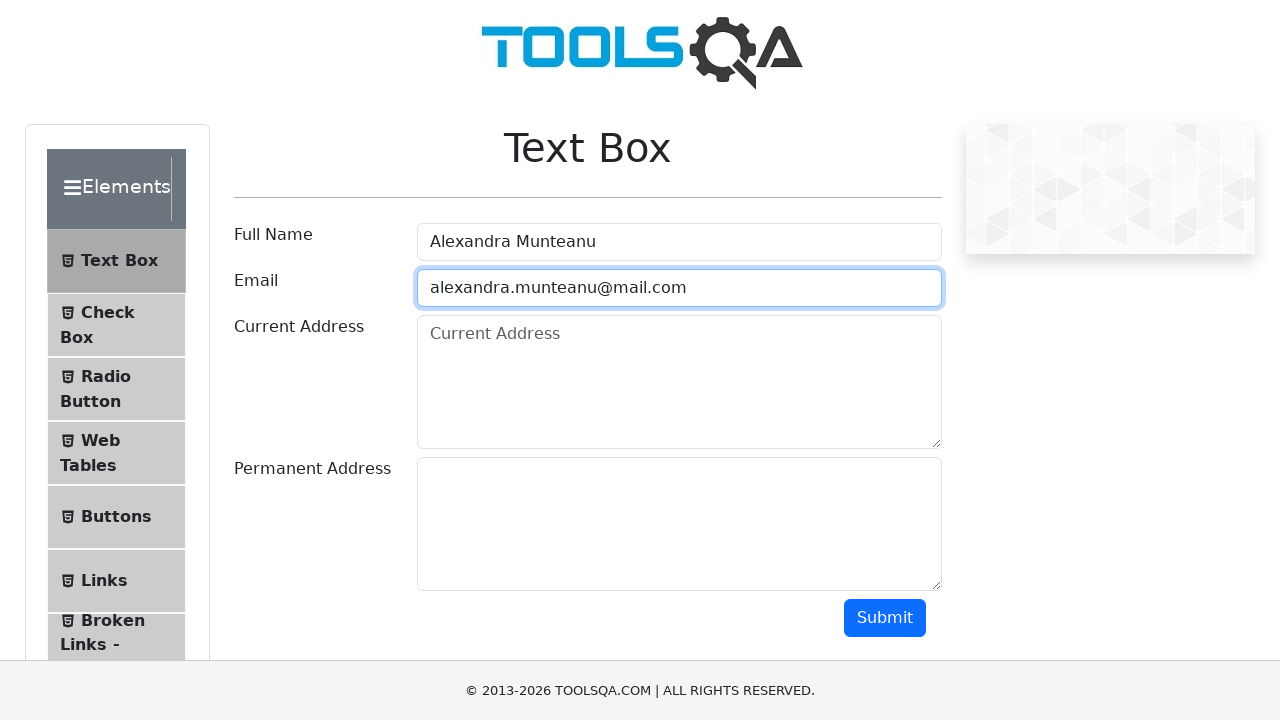

Scrolled Current Address field into view
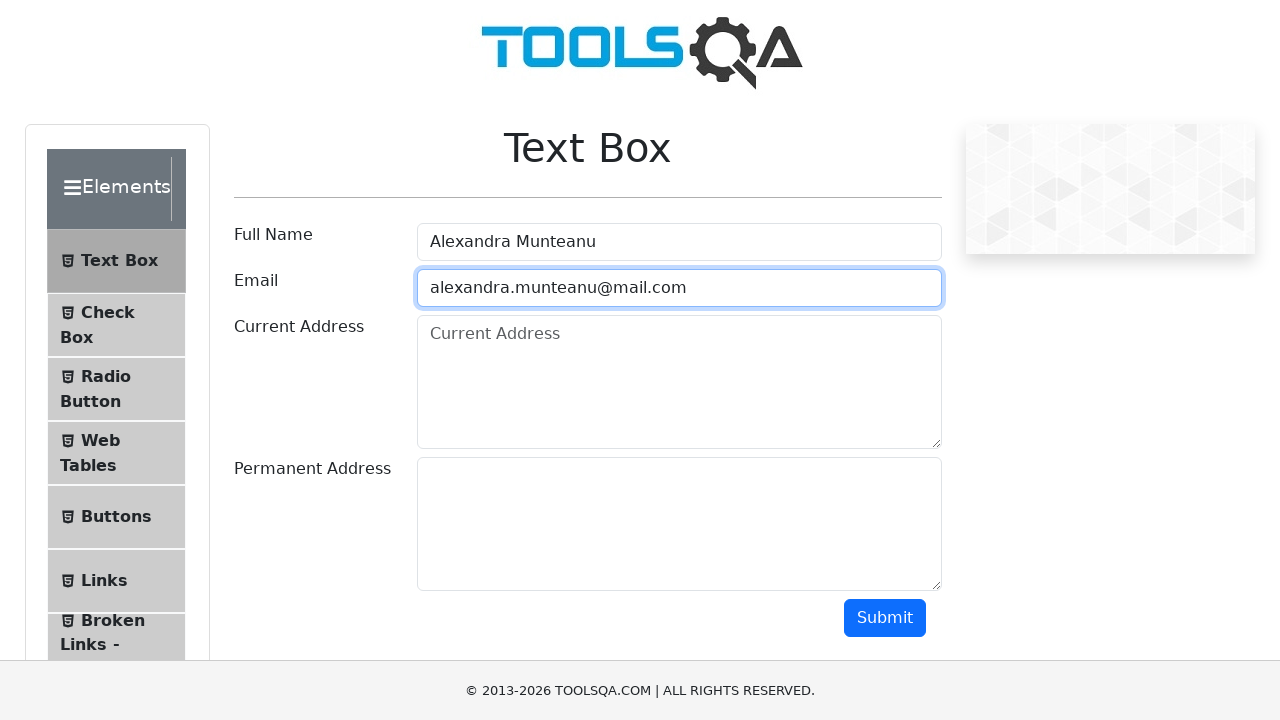

Clicked on Current Address field at (679, 382) on #currentAddress
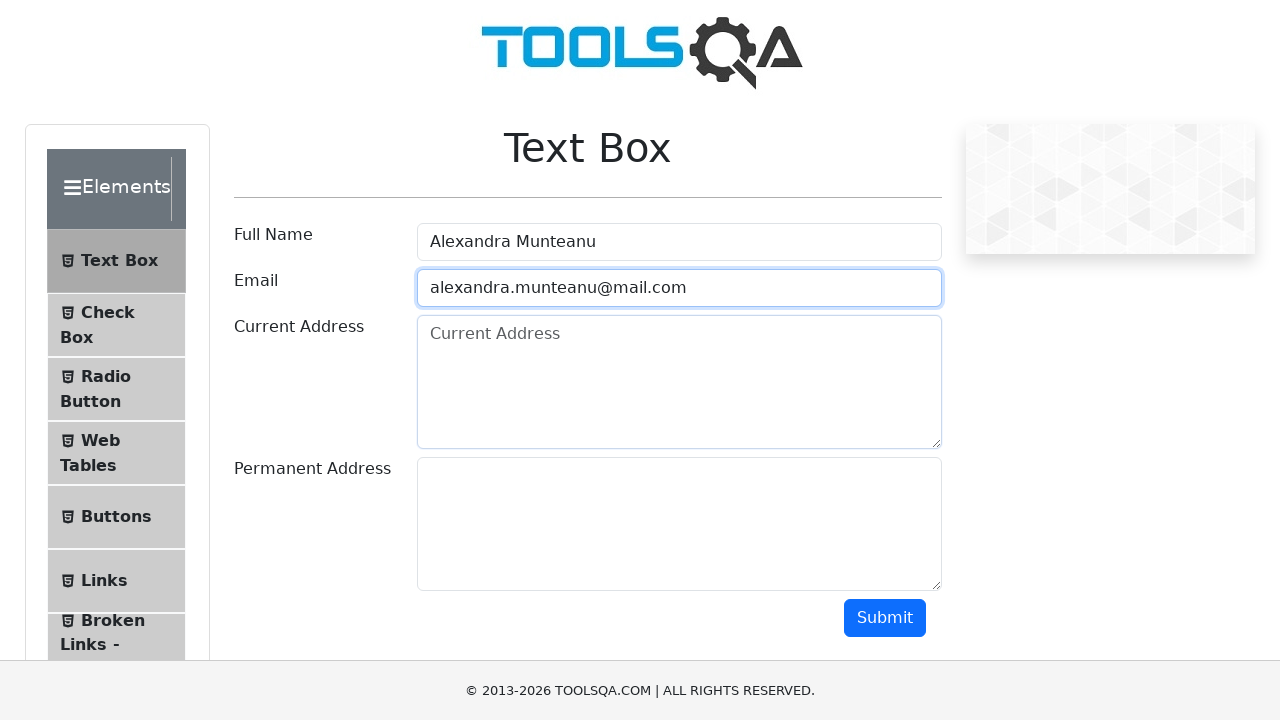

Filled Current Address field with 'strada George Emil Palade' on #currentAddress
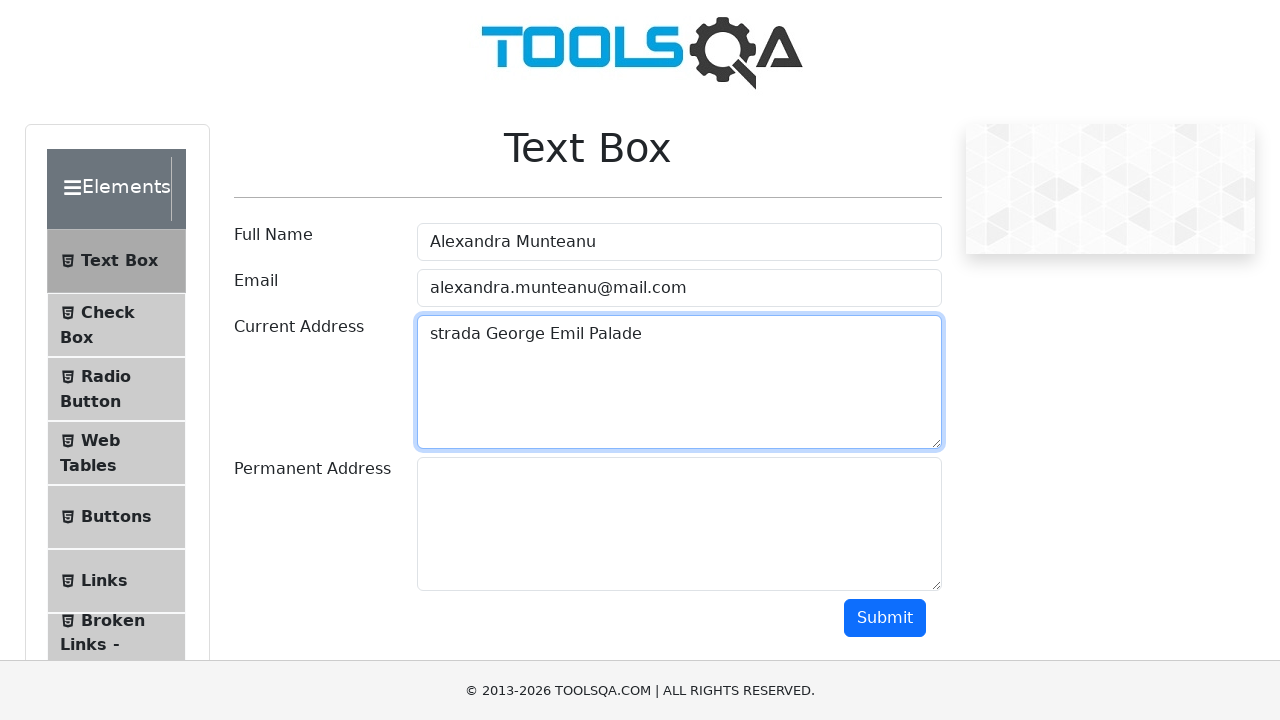

Scrolled Permanent Address field into view
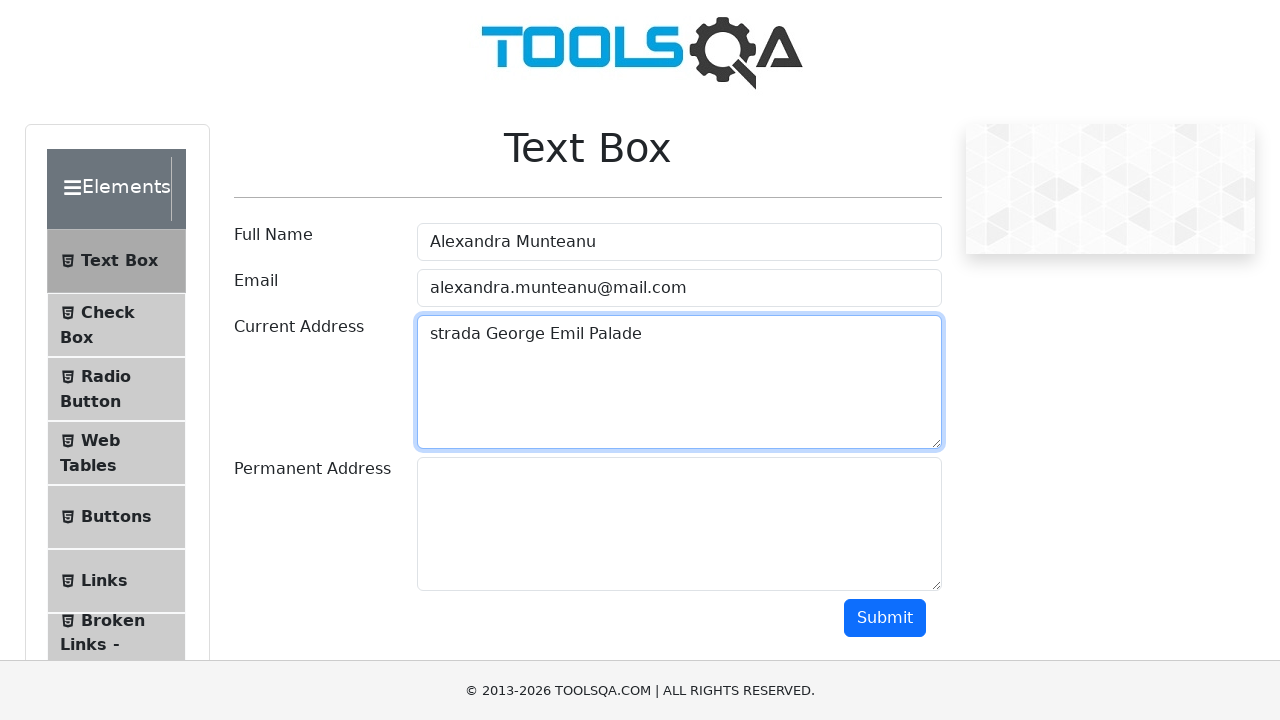

Clicked on Permanent Address field at (679, 524) on #permanentAddress
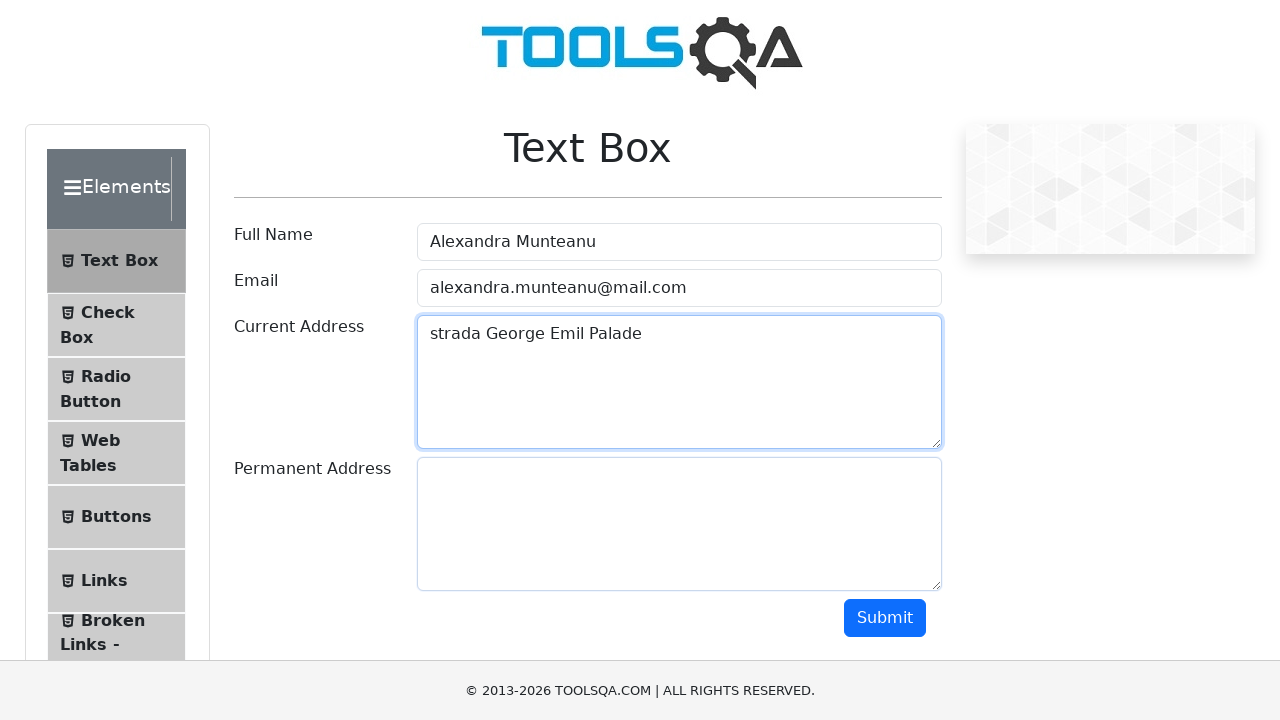

Filled Permanent Address field with 'strada Palat' on #permanentAddress
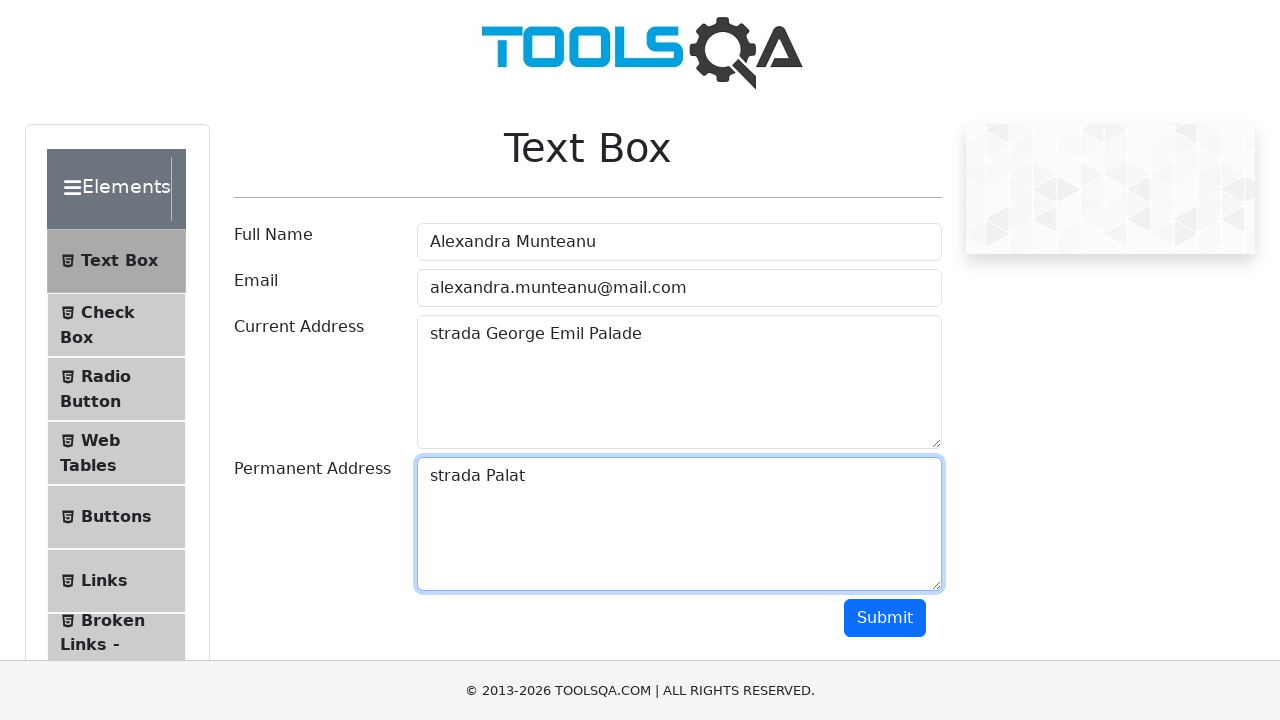

Clicked Submit button to submit the form at (885, 618) on #submit
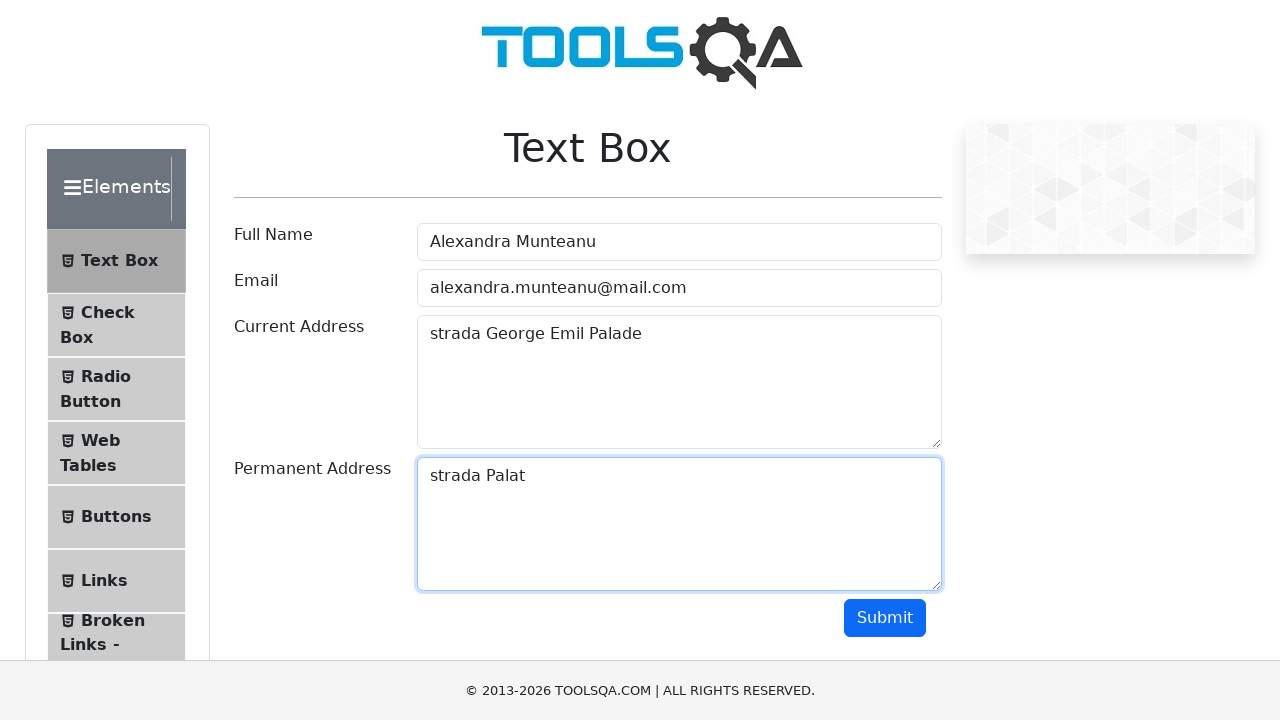

Form submission verified - output section is visible
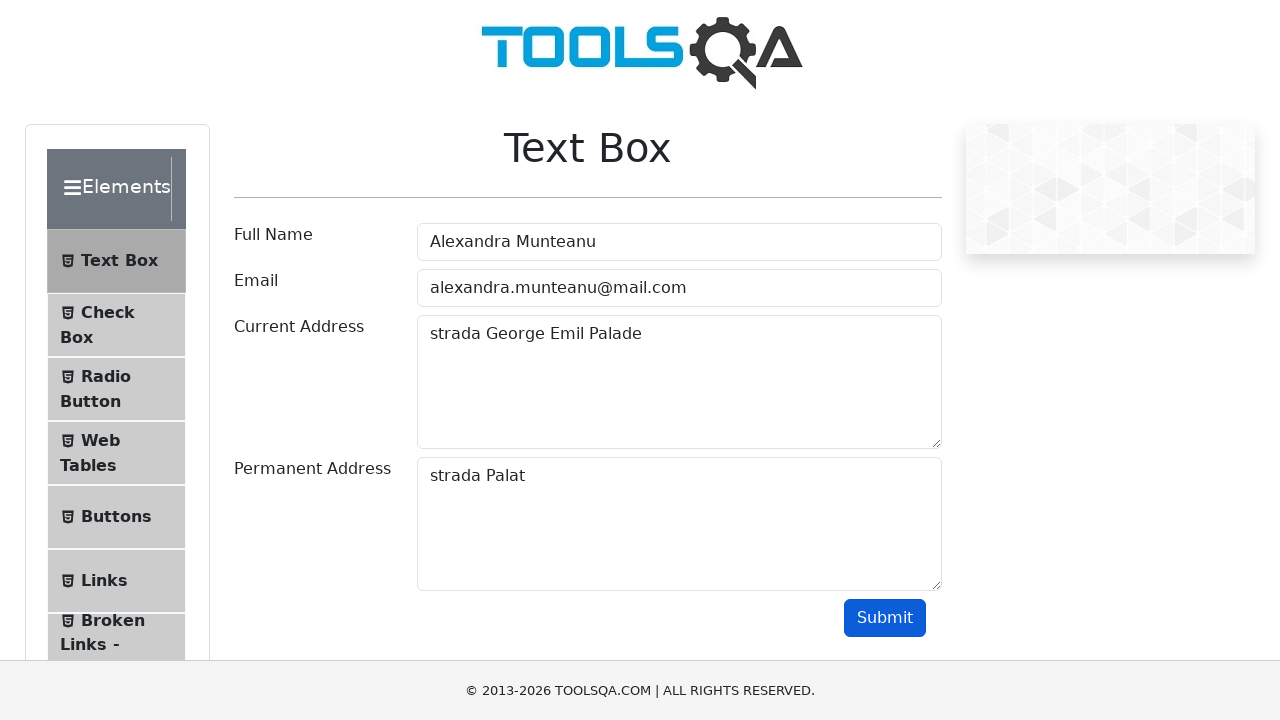

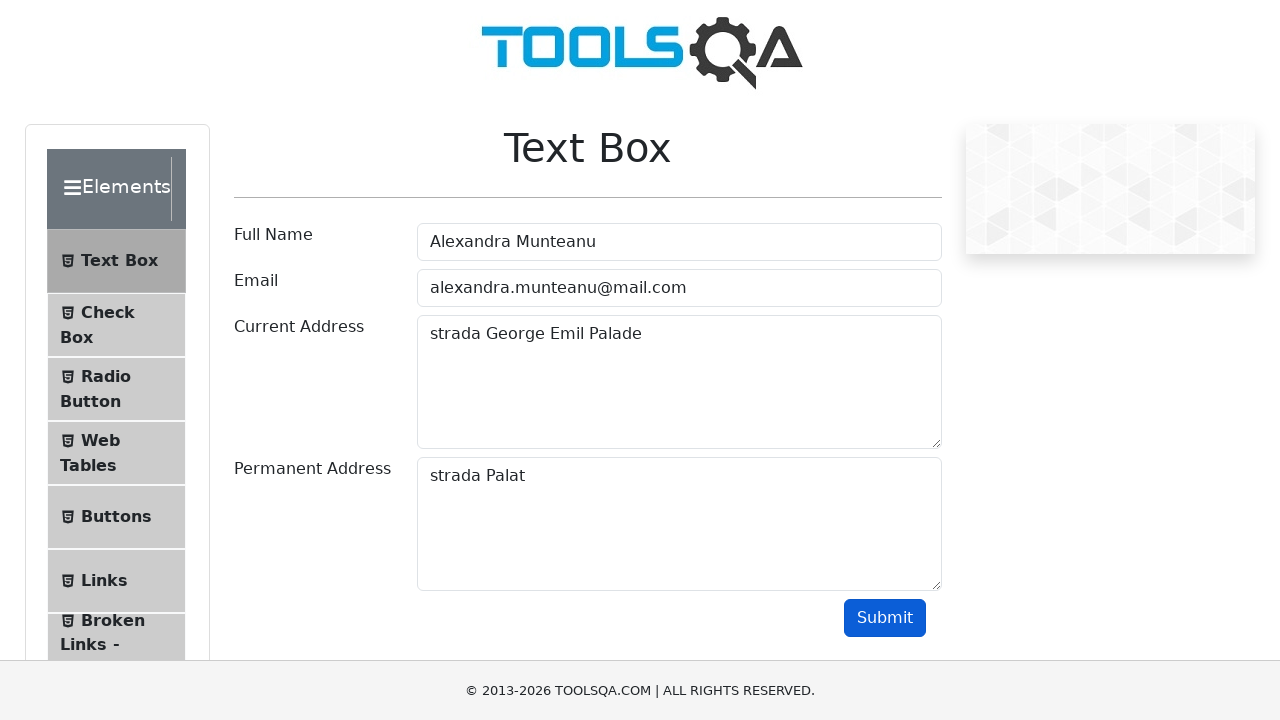